Tests JavaScript prompt alert functionality by triggering an alert, entering text into the prompt, and accepting it.

Starting URL: https://omayo.blogspot.com/

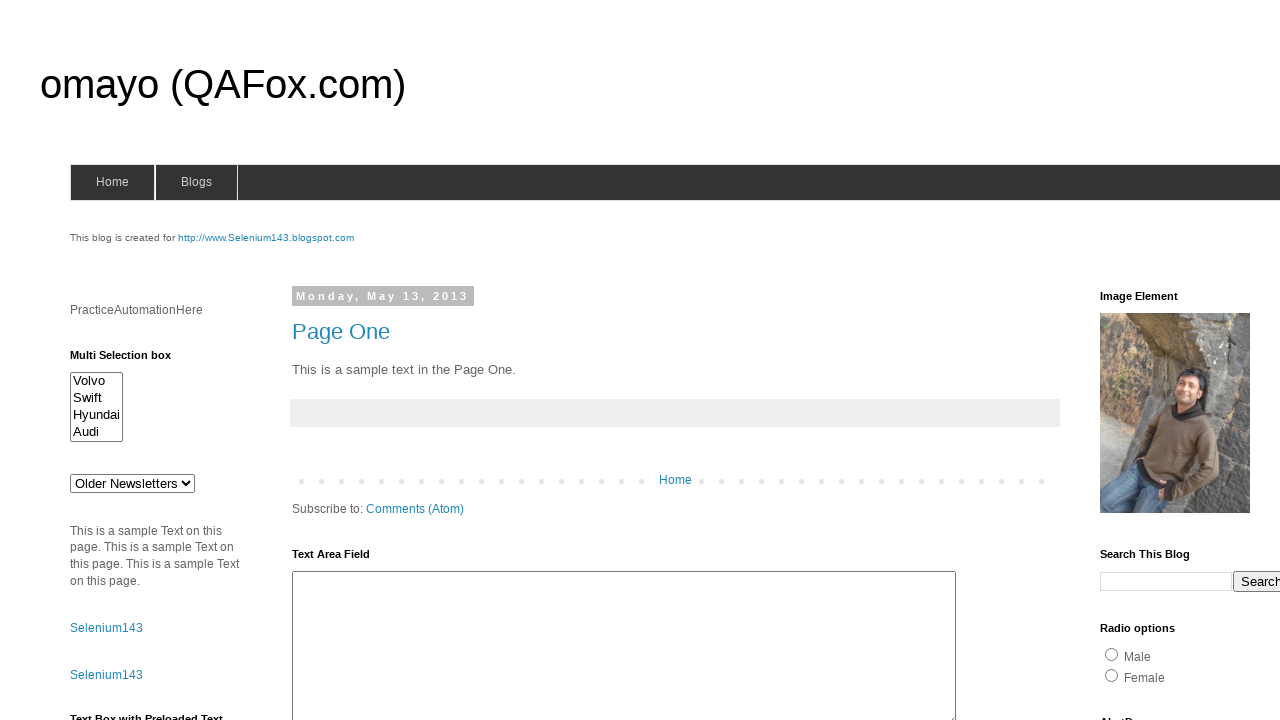

Clicked prompt button to trigger alert at (1140, 361) on #prompt
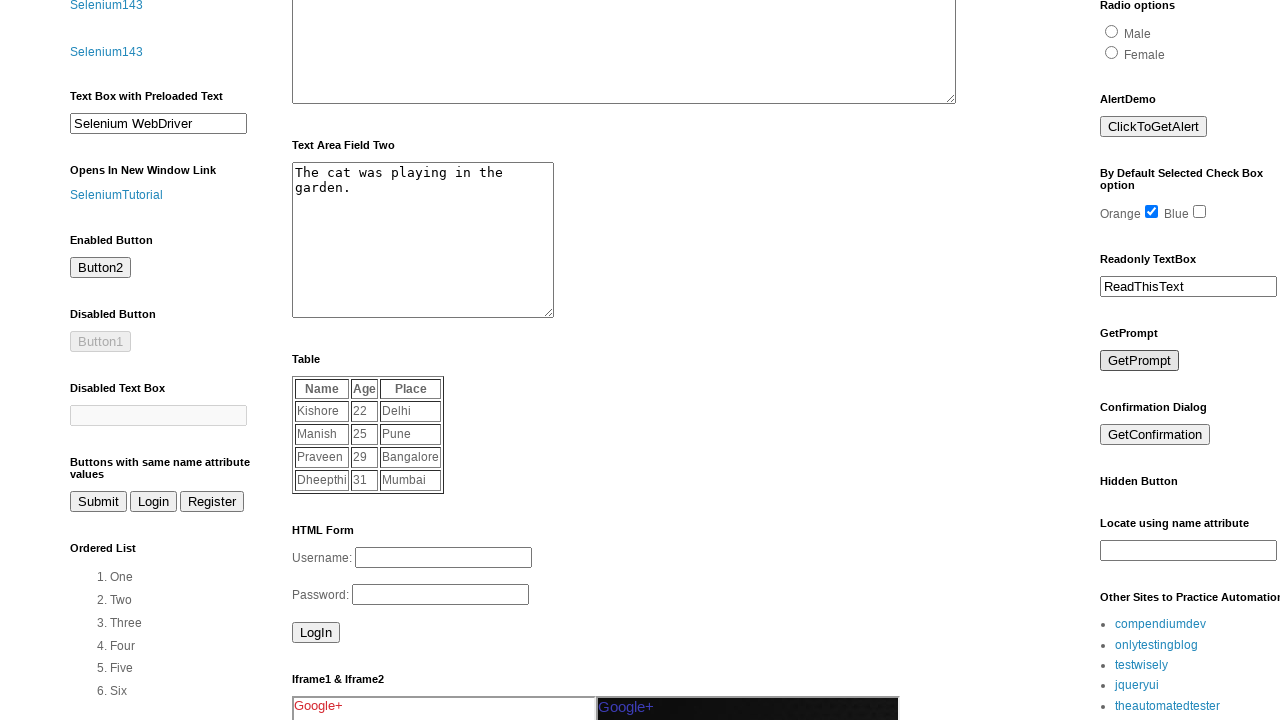

Registered dialog handler to accept prompt with text 'uday'
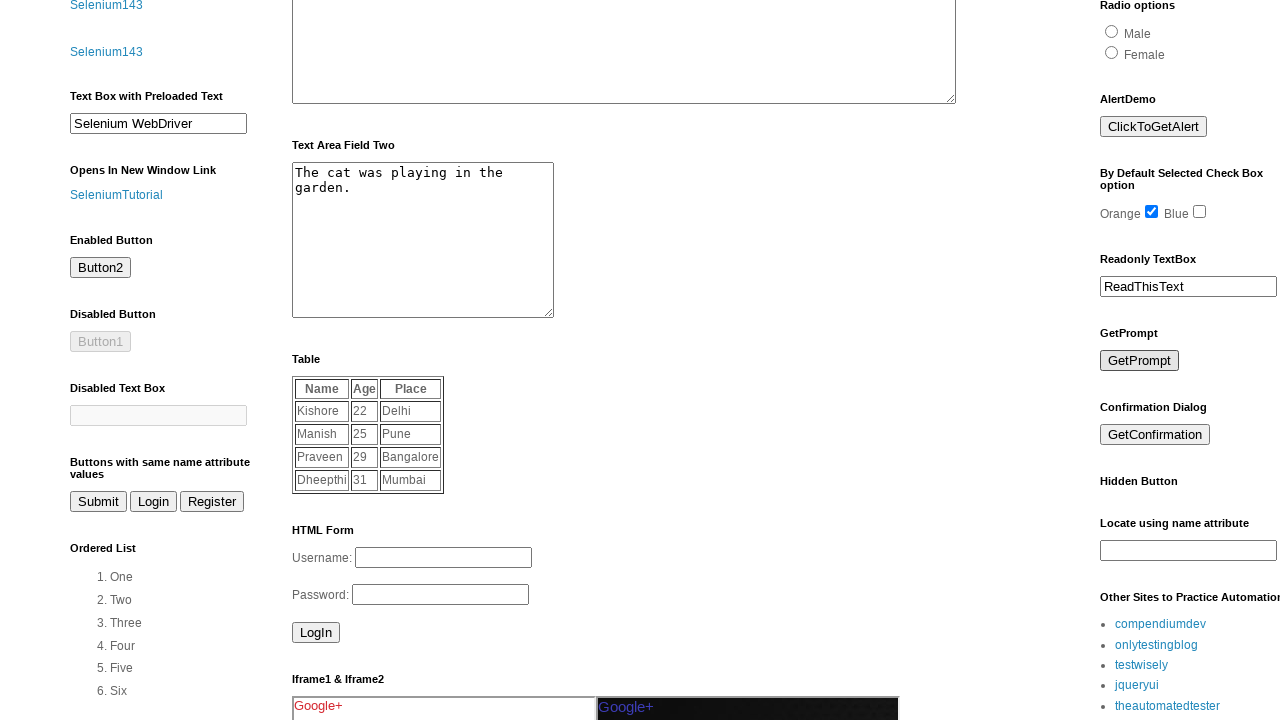

Dialog event listener attached
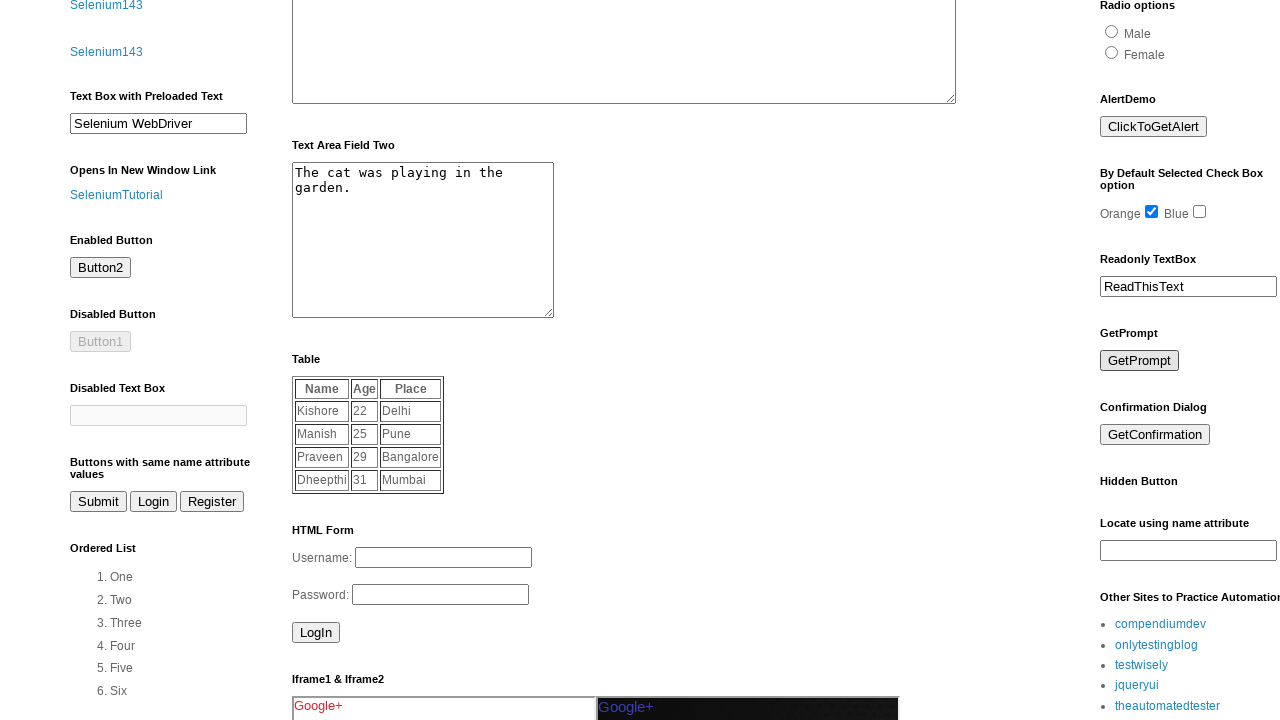

Waited 1000ms for dialog to be processed
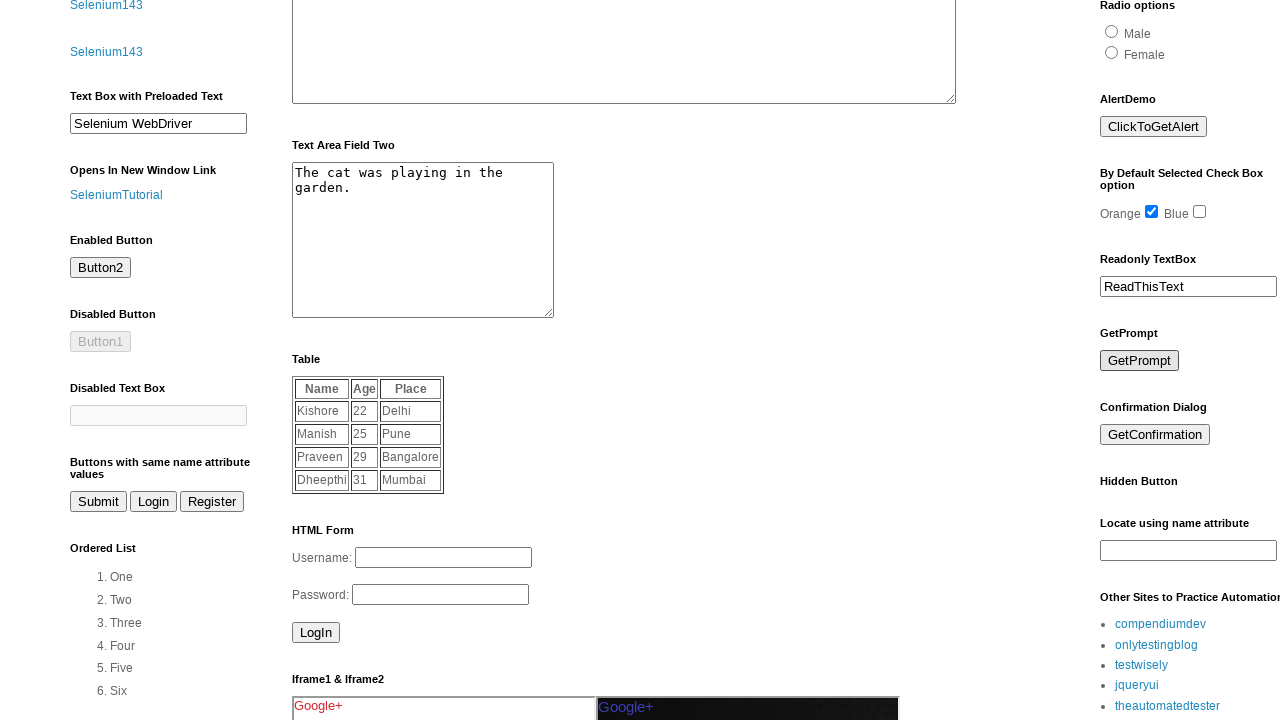

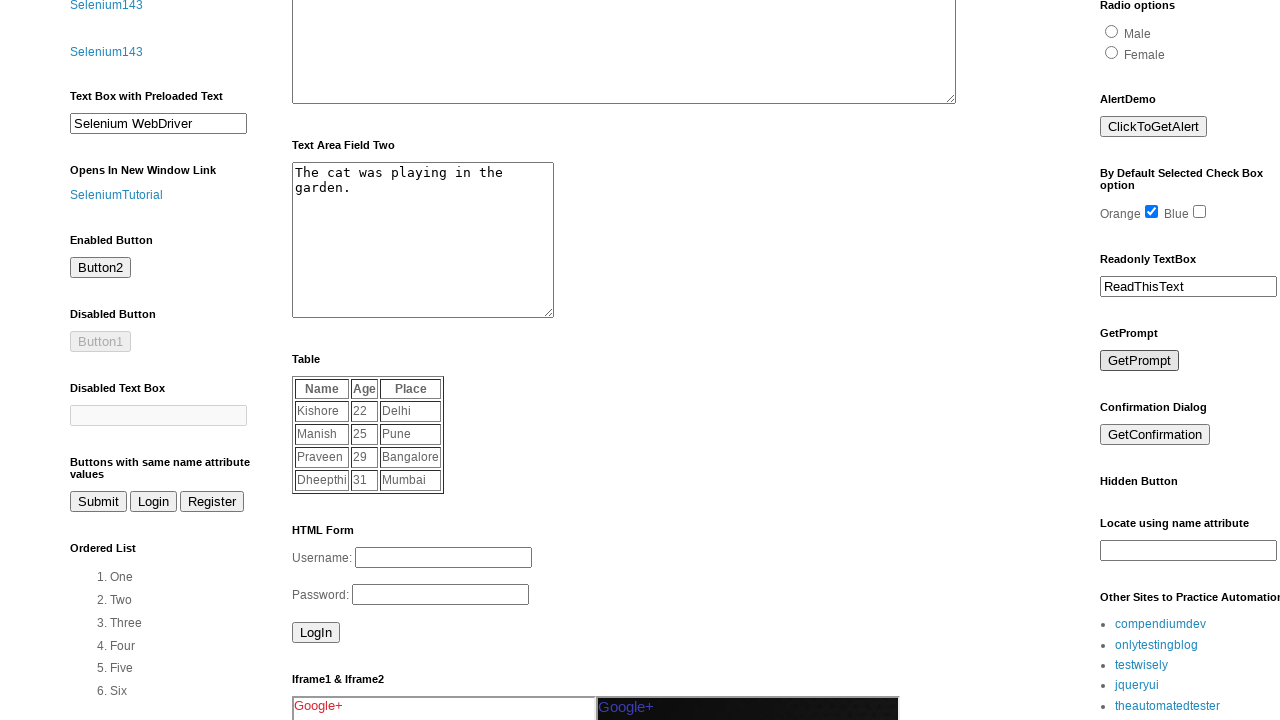